Tests filter bar height measurement on both desktop and mobile viewports by navigating to a realty website and measuring the bounding boxes of header, filter bar, and table header elements.

Starting URL: https://gma3561.github.io/The-realty_hasia/

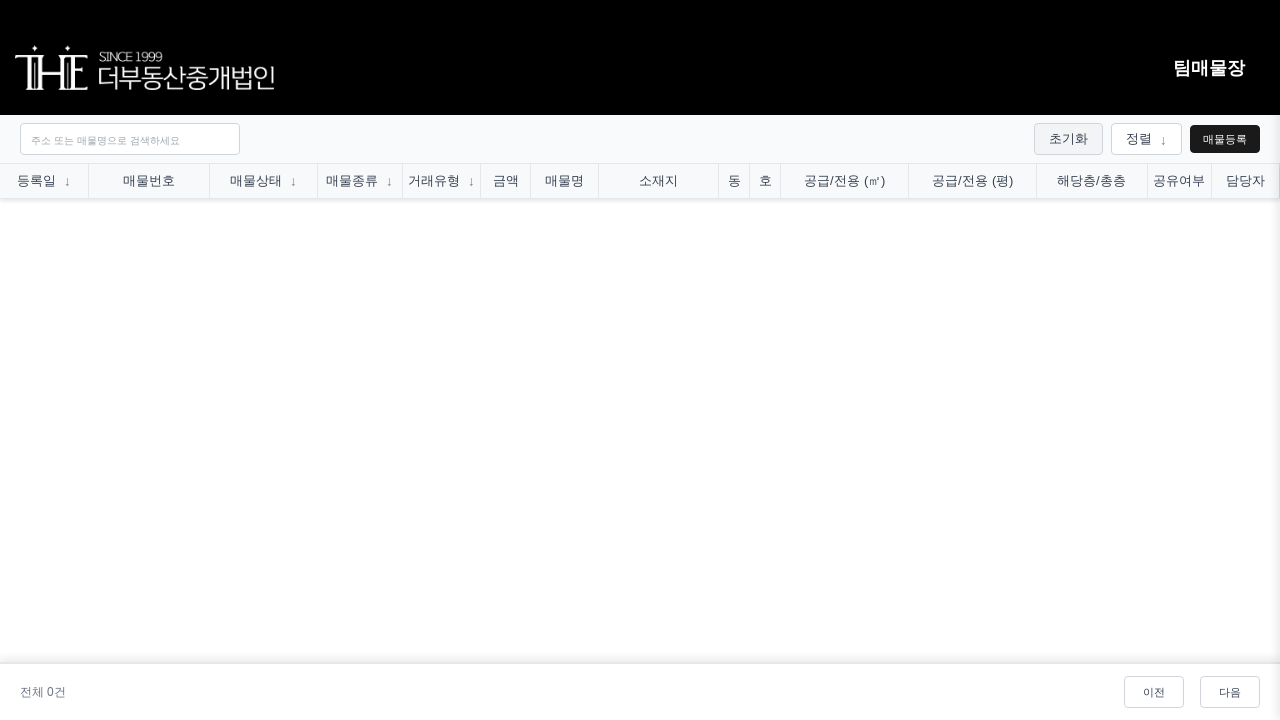

Set desktop viewport size to 1200x800
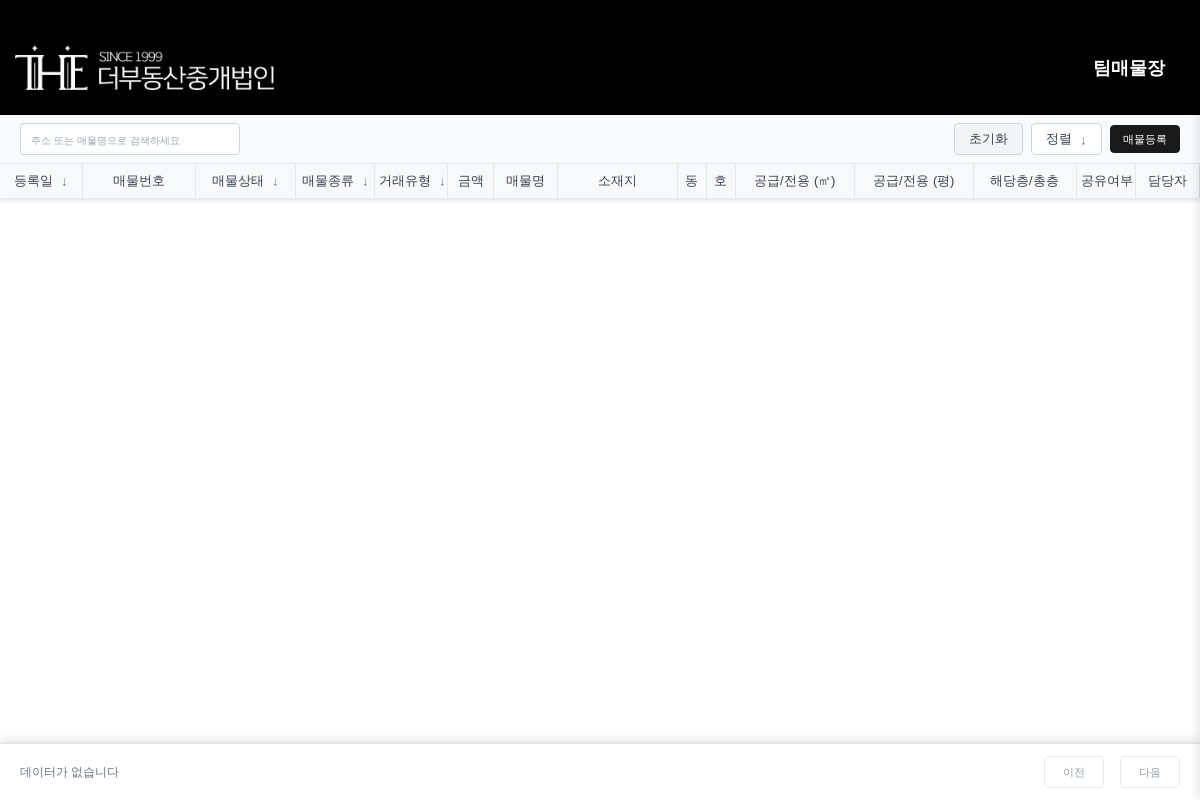

Waited 3 seconds for desktop page to load
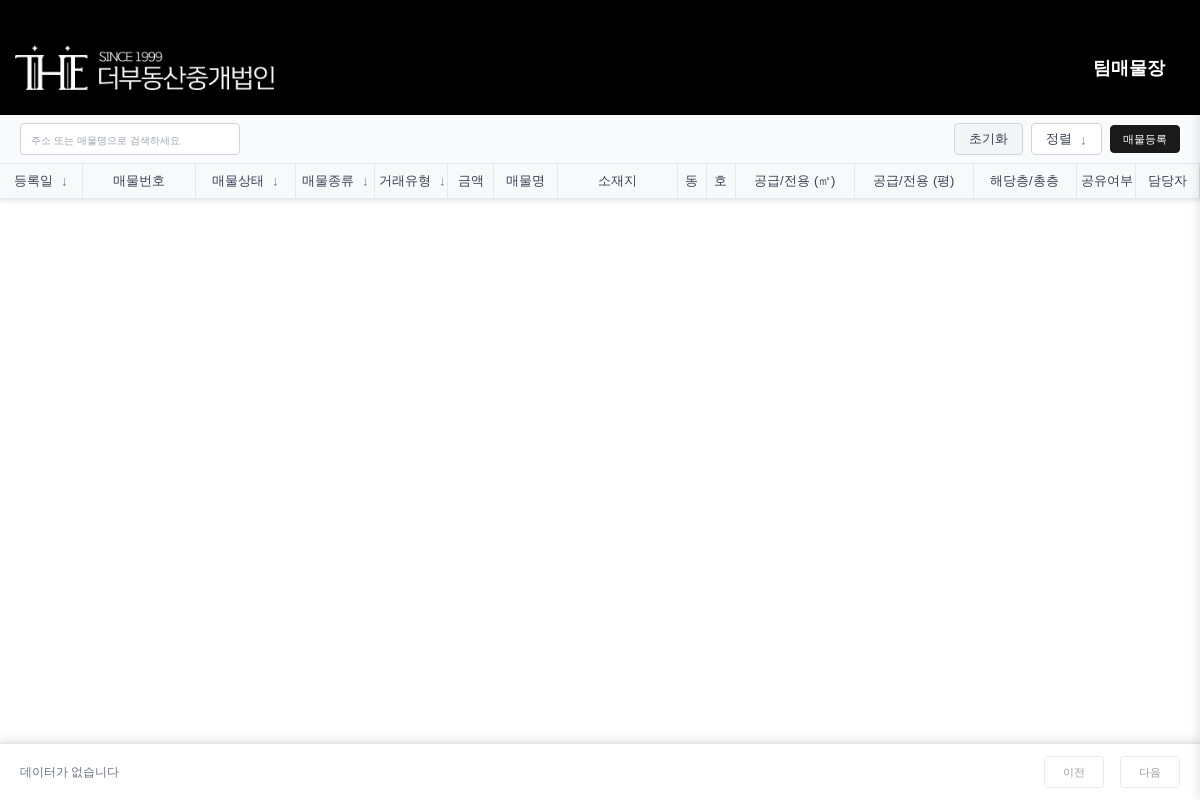

Measured bounding box of header element on desktop
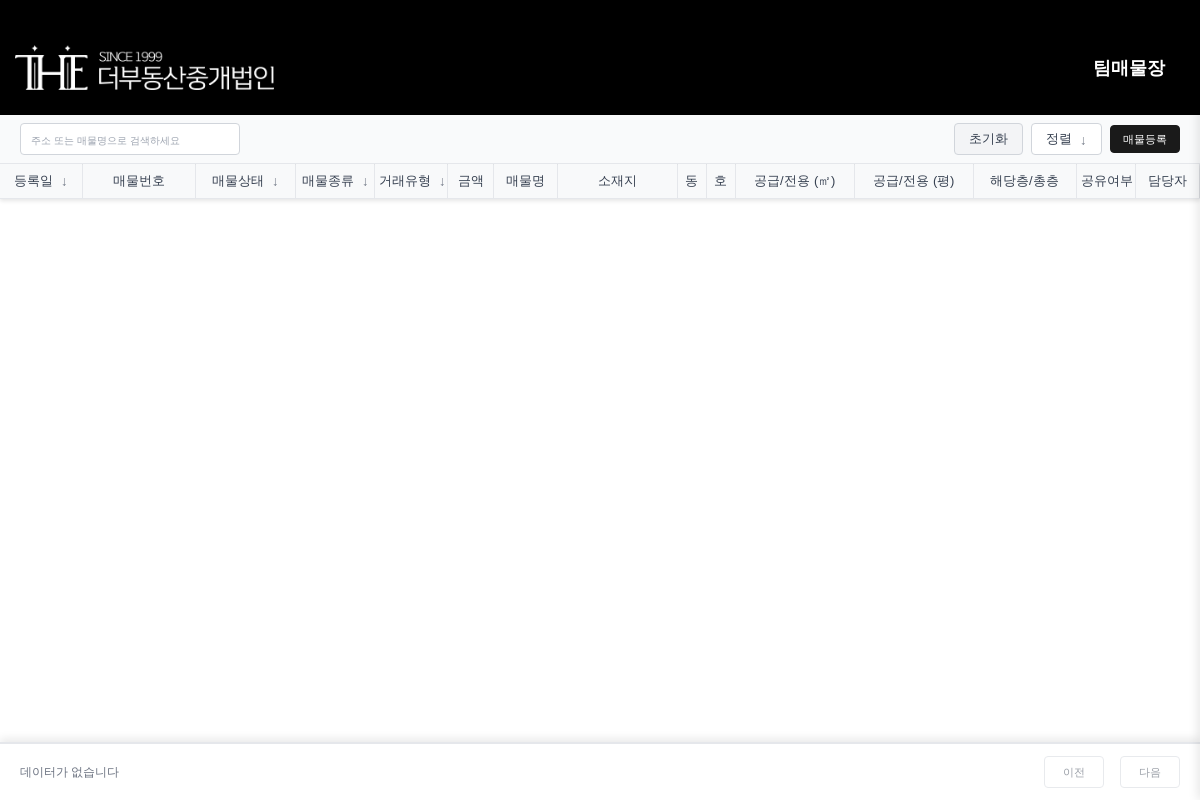

Measured bounding box of filter bar element on desktop
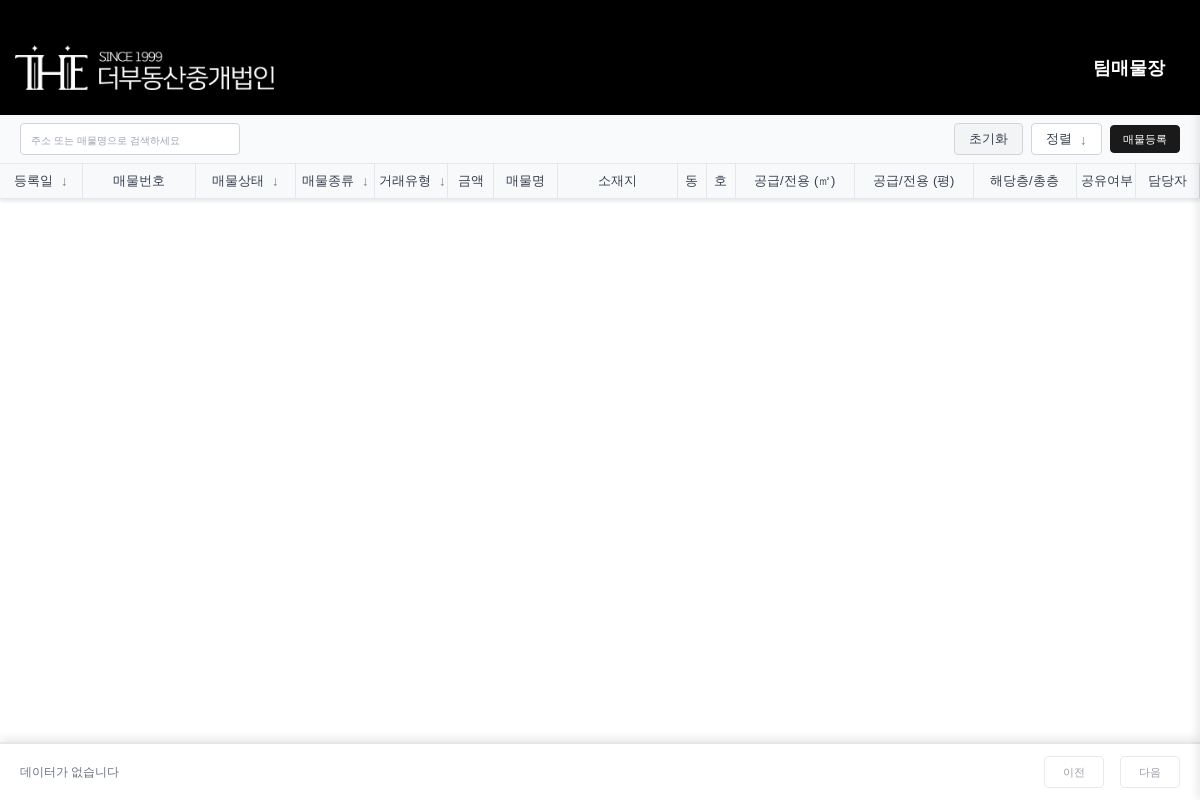

Measured bounding box of table header element on desktop
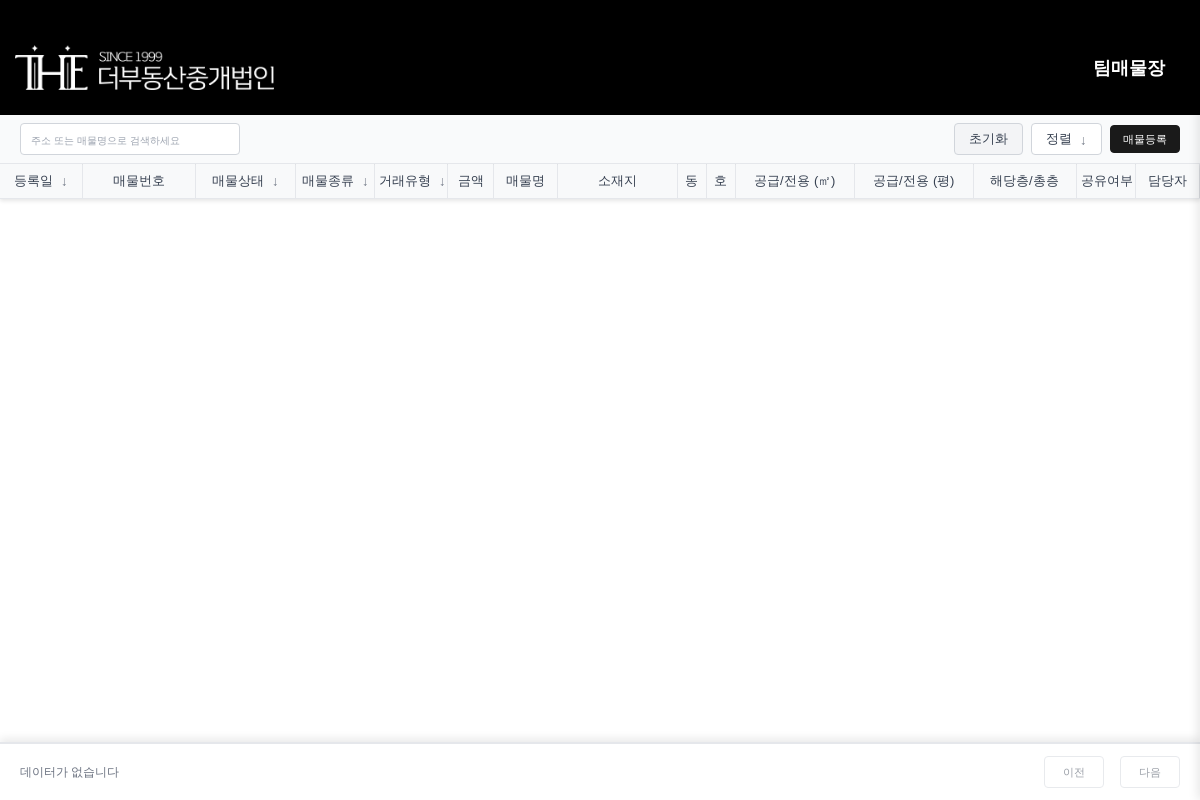

Set mobile viewport size to 375x667
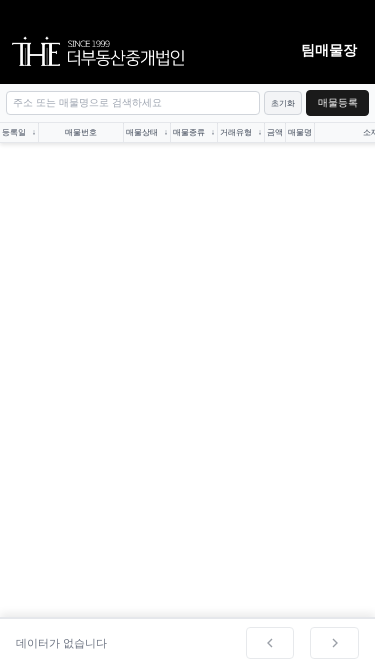

Navigated to realty website for mobile view
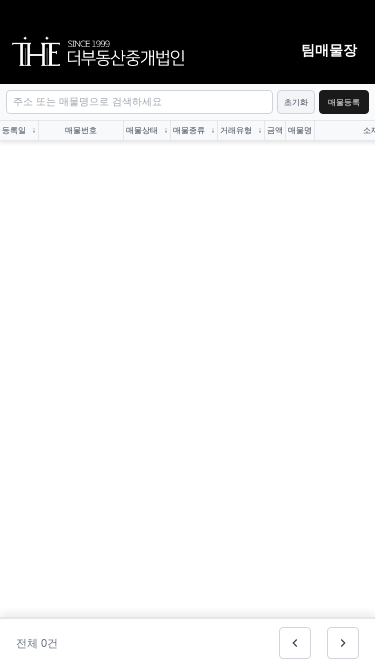

Waited 3 seconds for mobile page to load
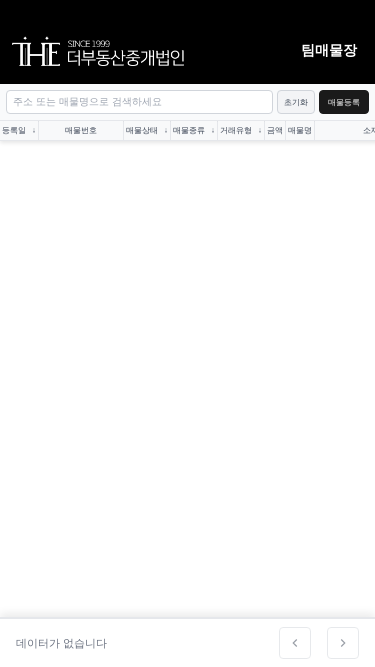

Measured bounding box of header element on mobile
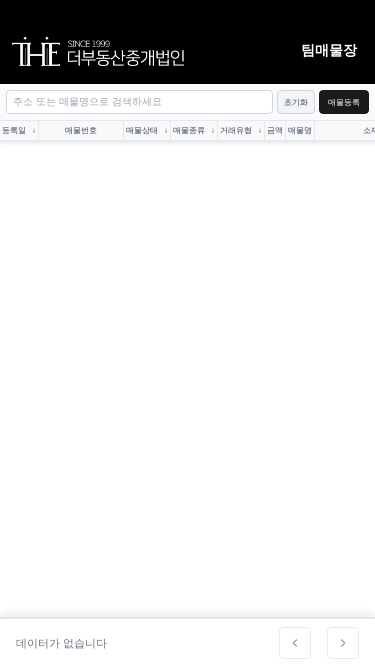

Measured bounding box of filter bar element on mobile
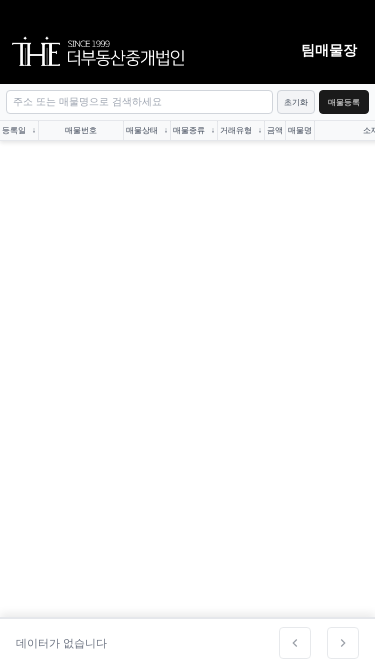

Measured bounding box of table header element on mobile
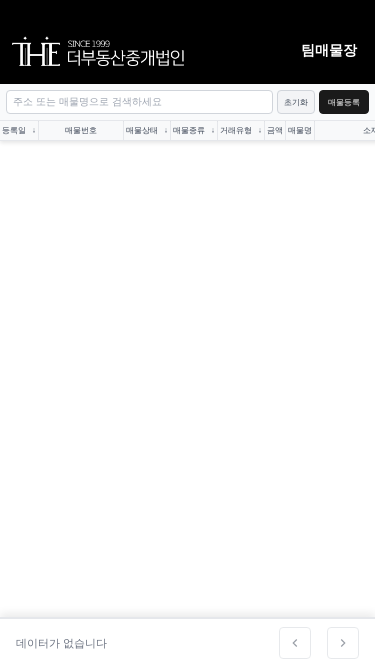

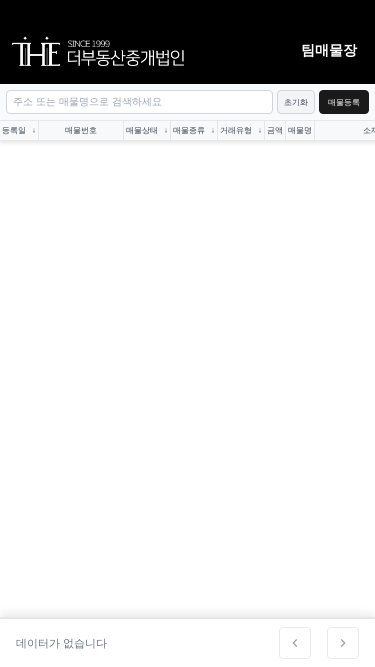